Tests adding multiple specific items (Cucumber, Mushroom, Orange) to a shopping cart by finding them in the product list and clicking their add buttons

Starting URL: https://rahulshettyacademy.com/seleniumPractise/#/

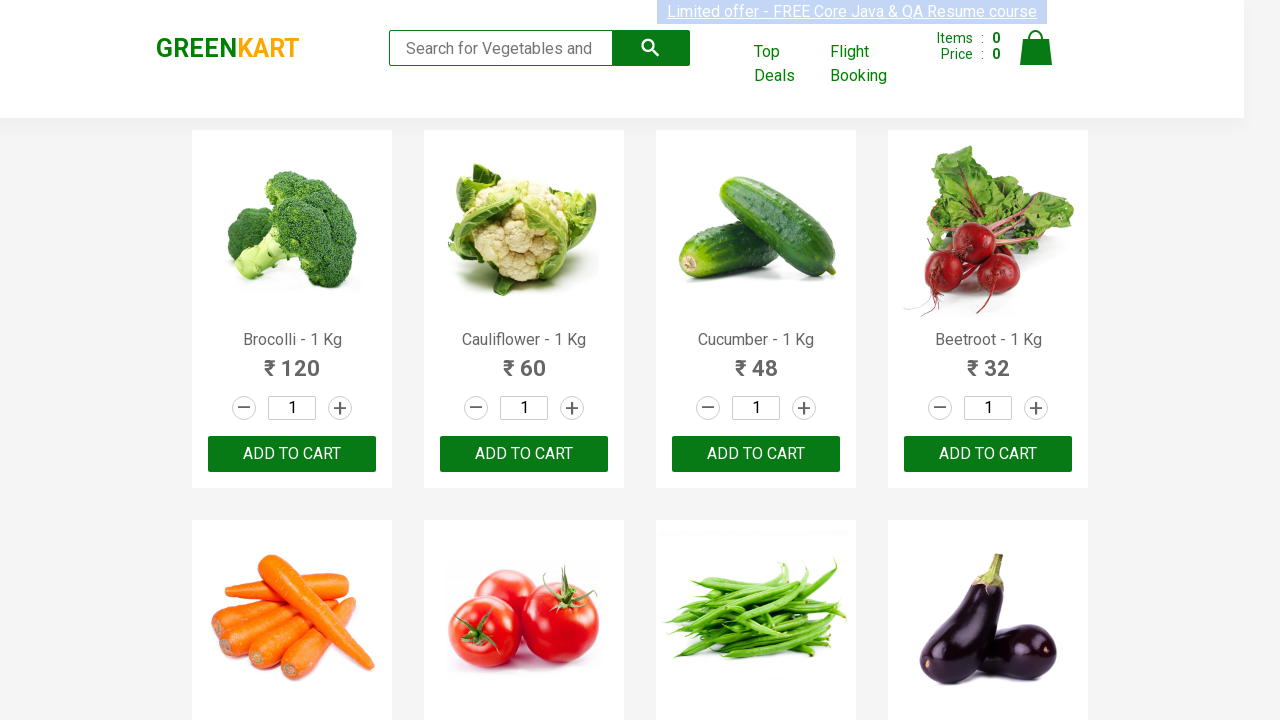

Retrieved all product elements from the page
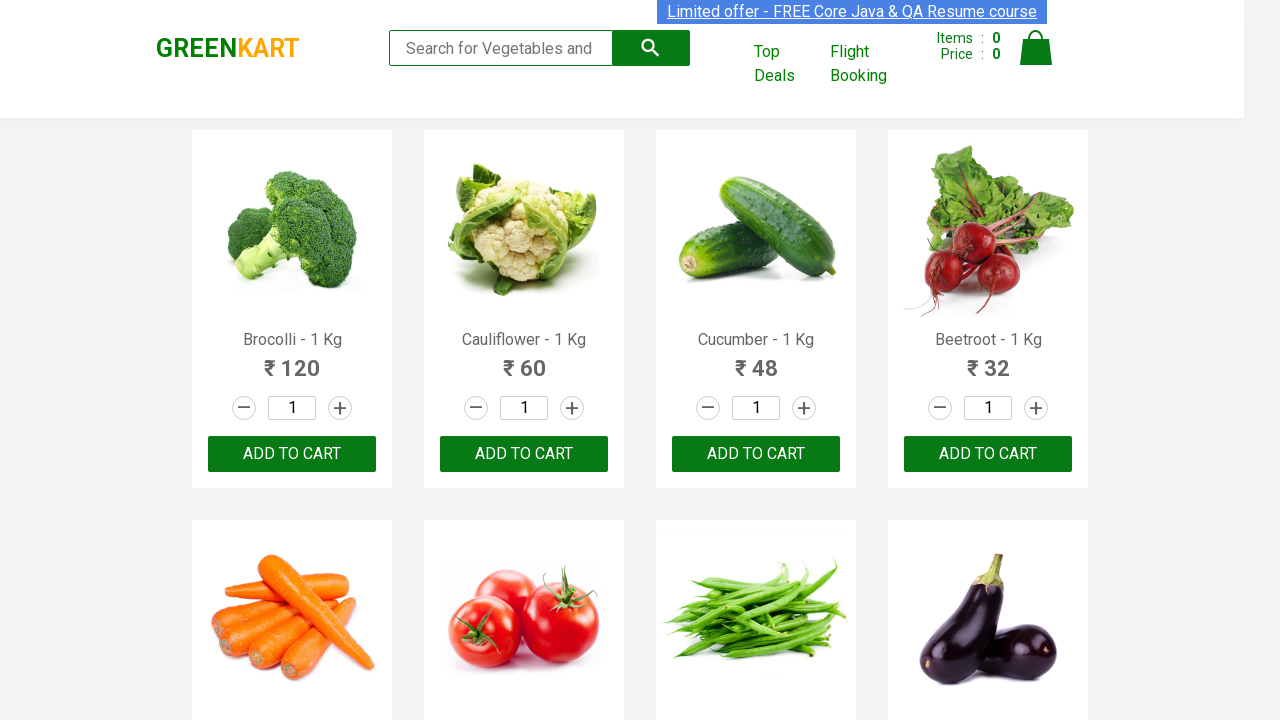

Retrieved product name text at index 0
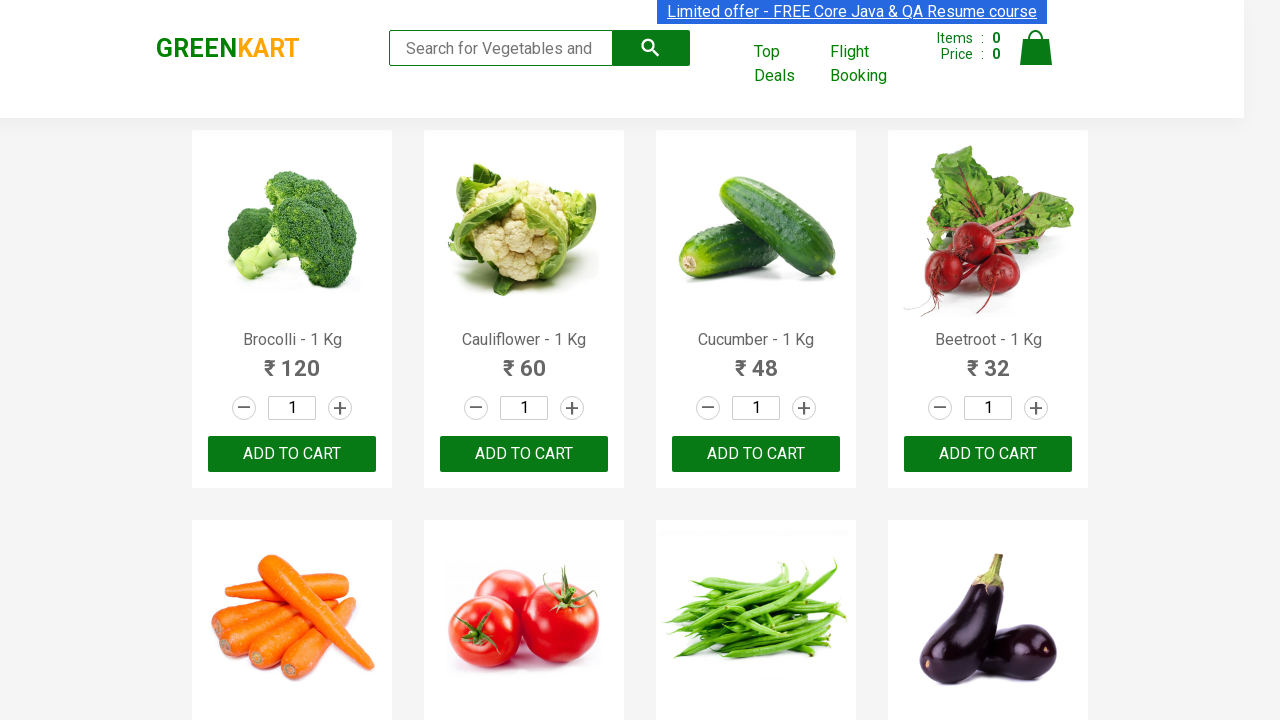

Retrieved product name text at index 1
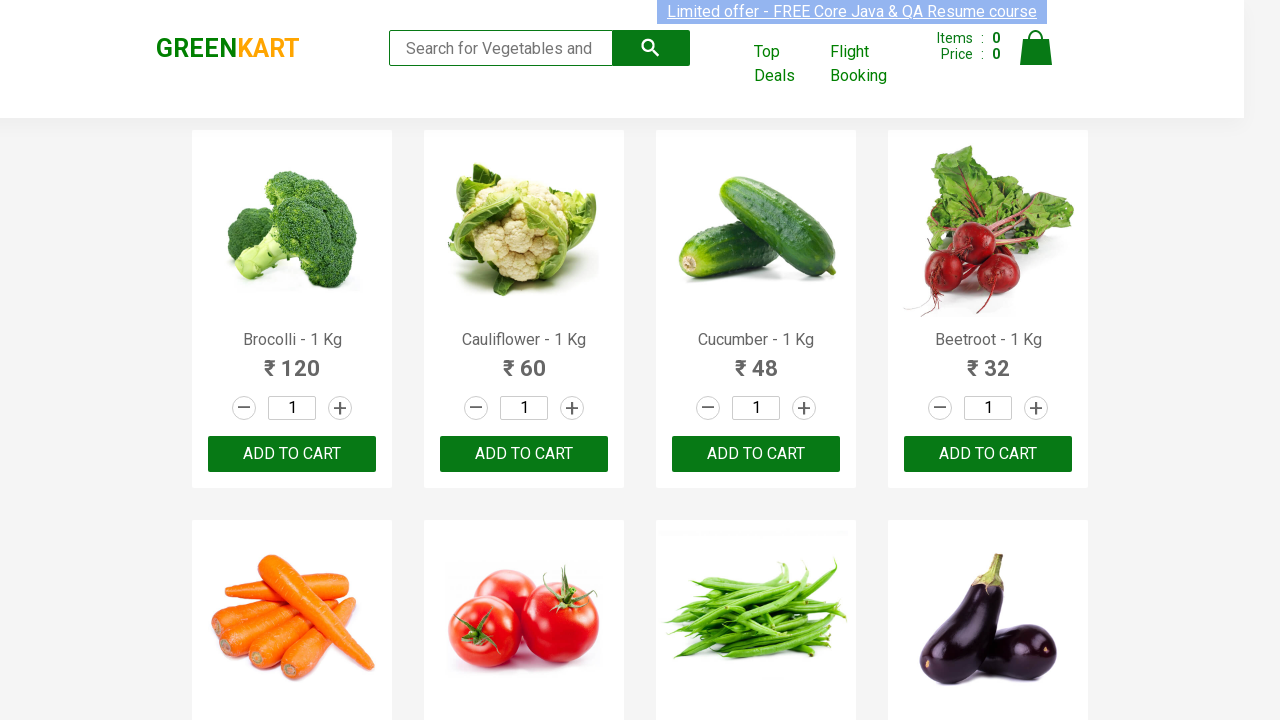

Retrieved product name text at index 2
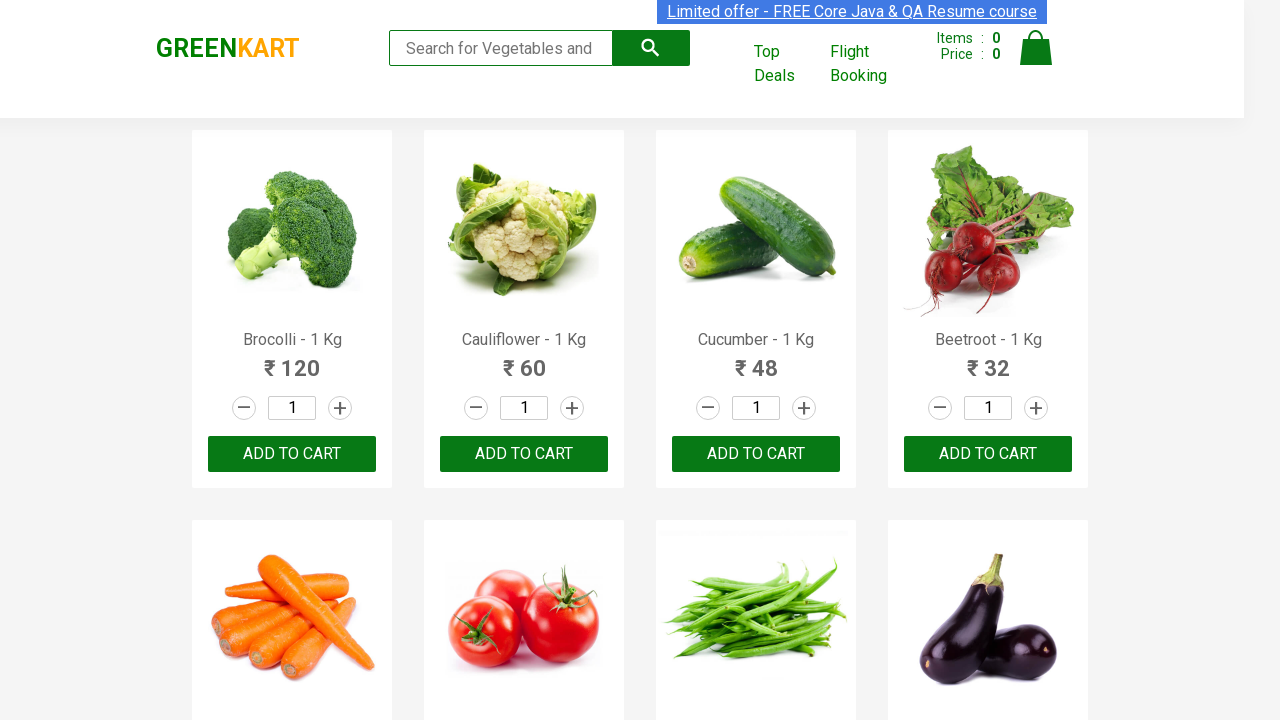

Clicked 'Add to Cart' button for Cucumber at (756, 454) on div.product-action button >> nth=2
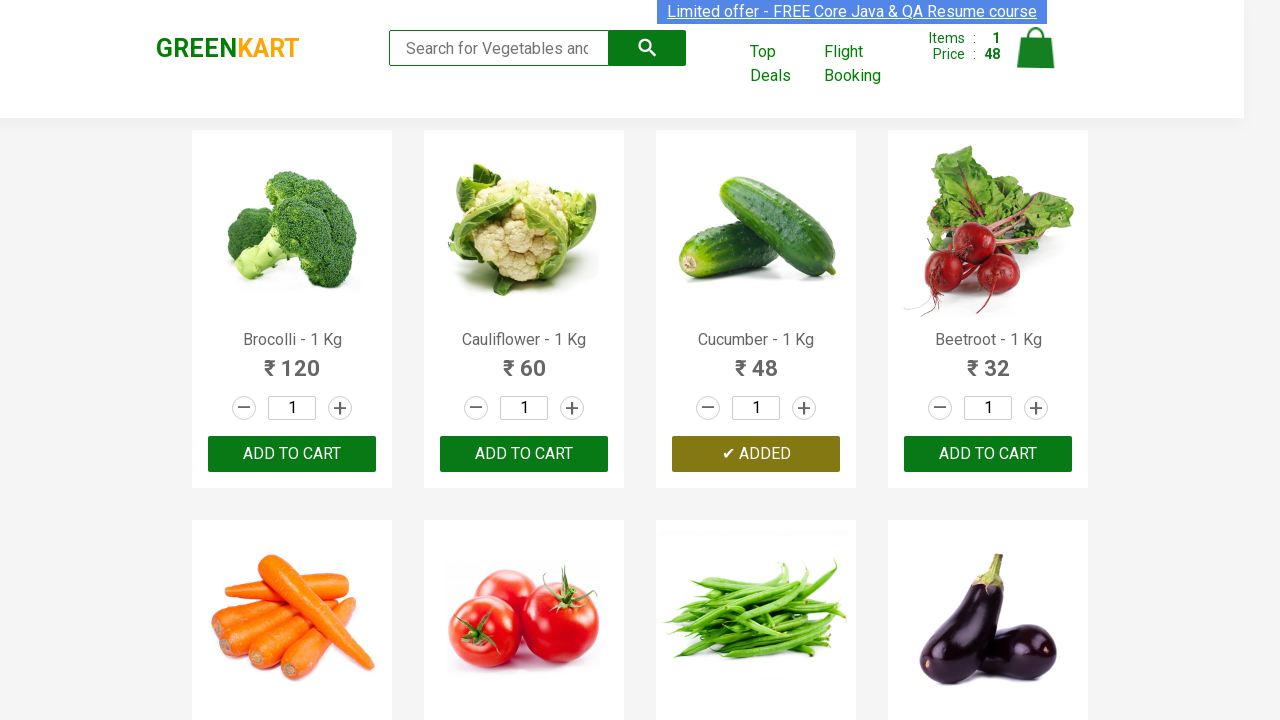

Retrieved product name text at index 3
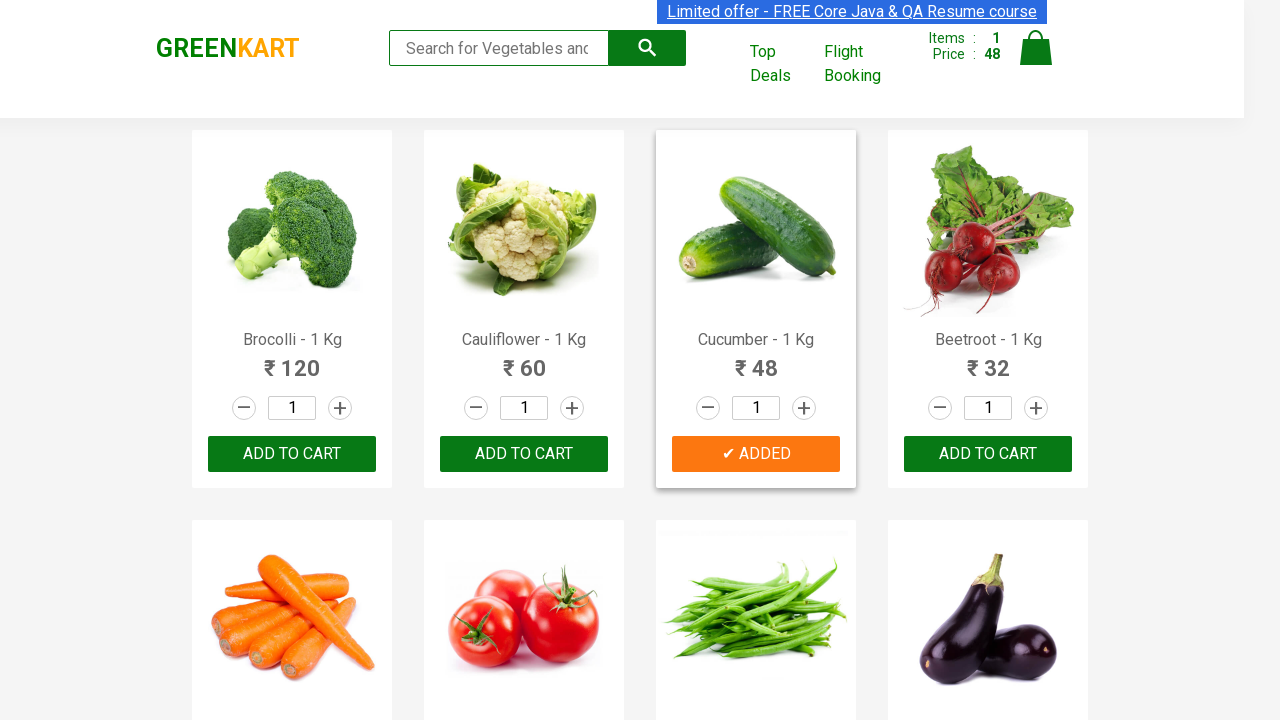

Retrieved product name text at index 4
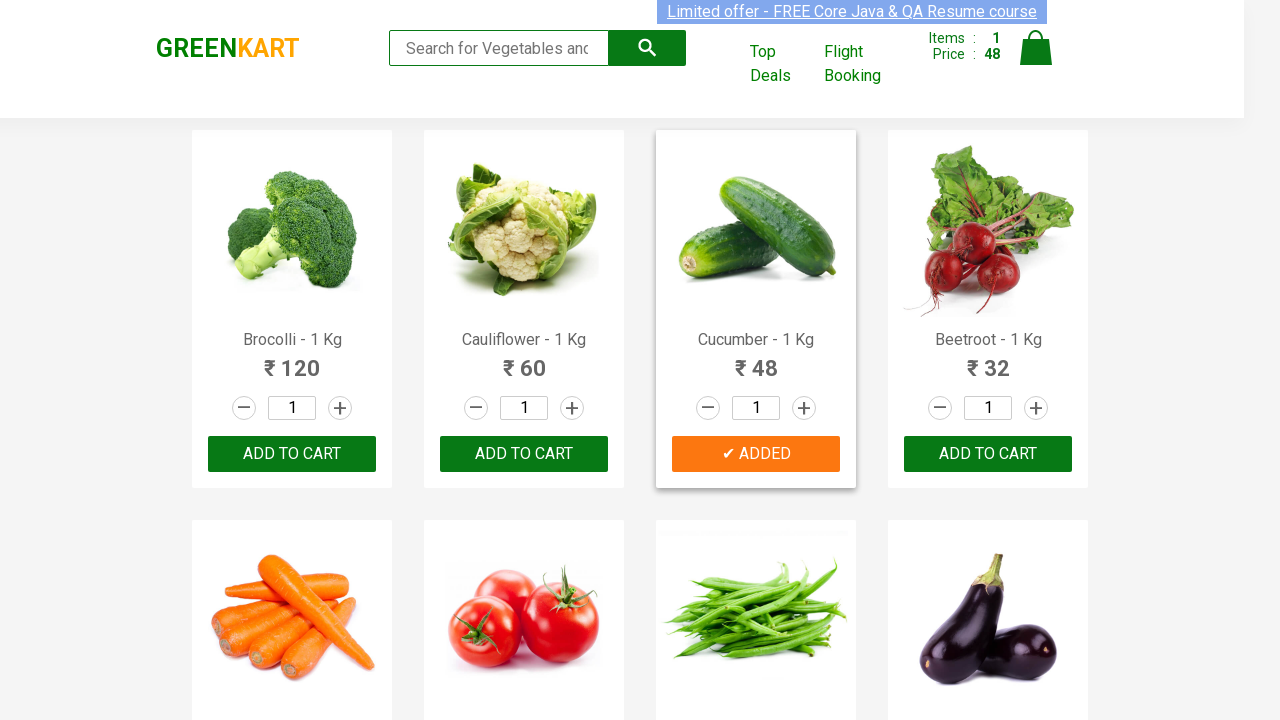

Retrieved product name text at index 5
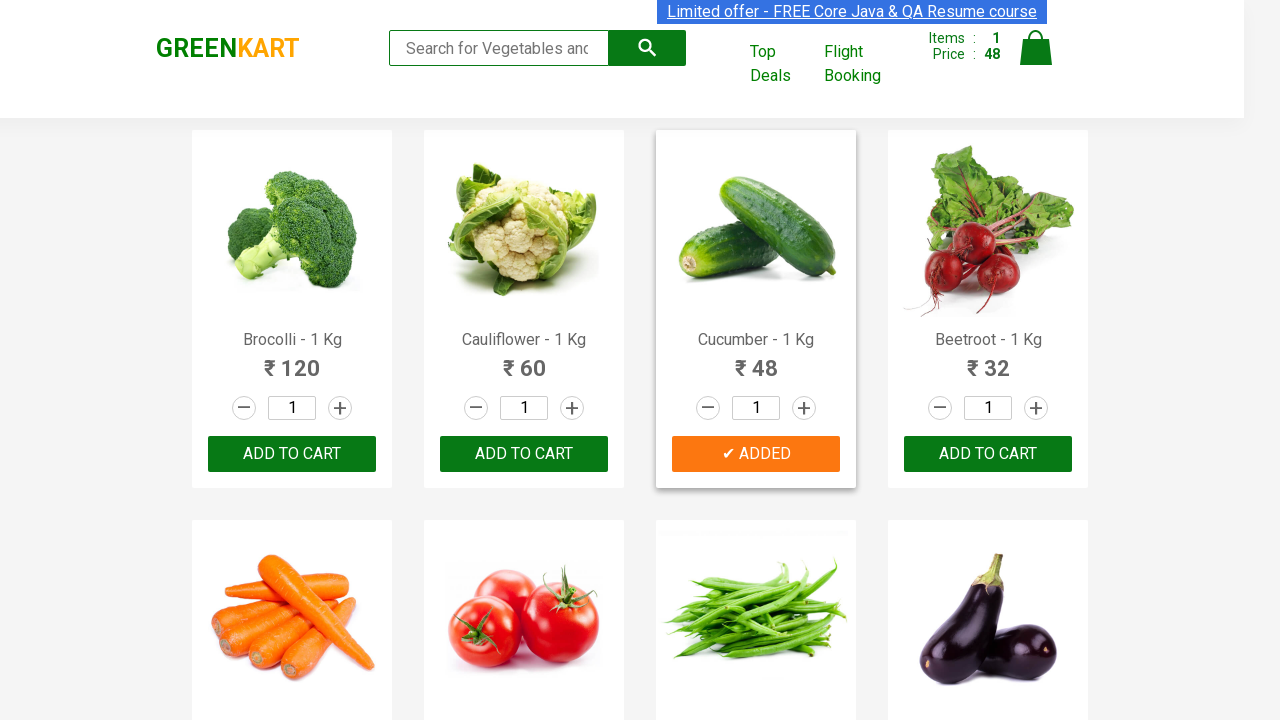

Retrieved product name text at index 6
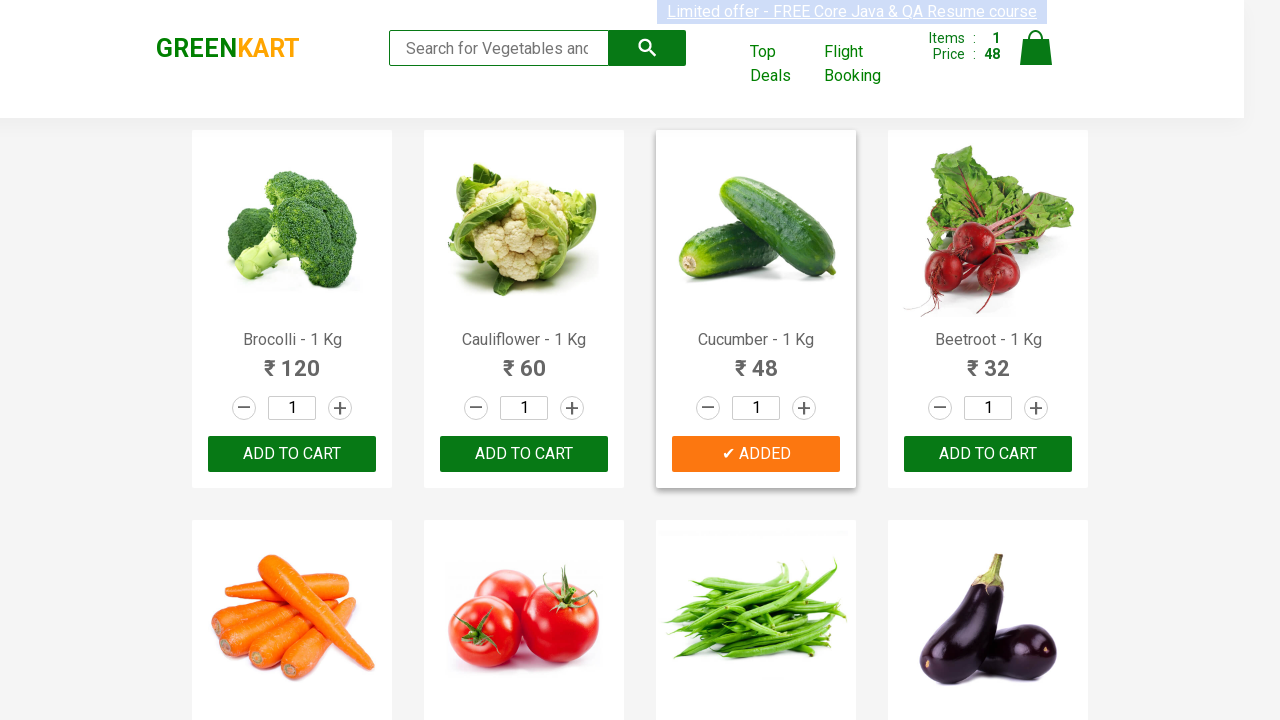

Retrieved product name text at index 7
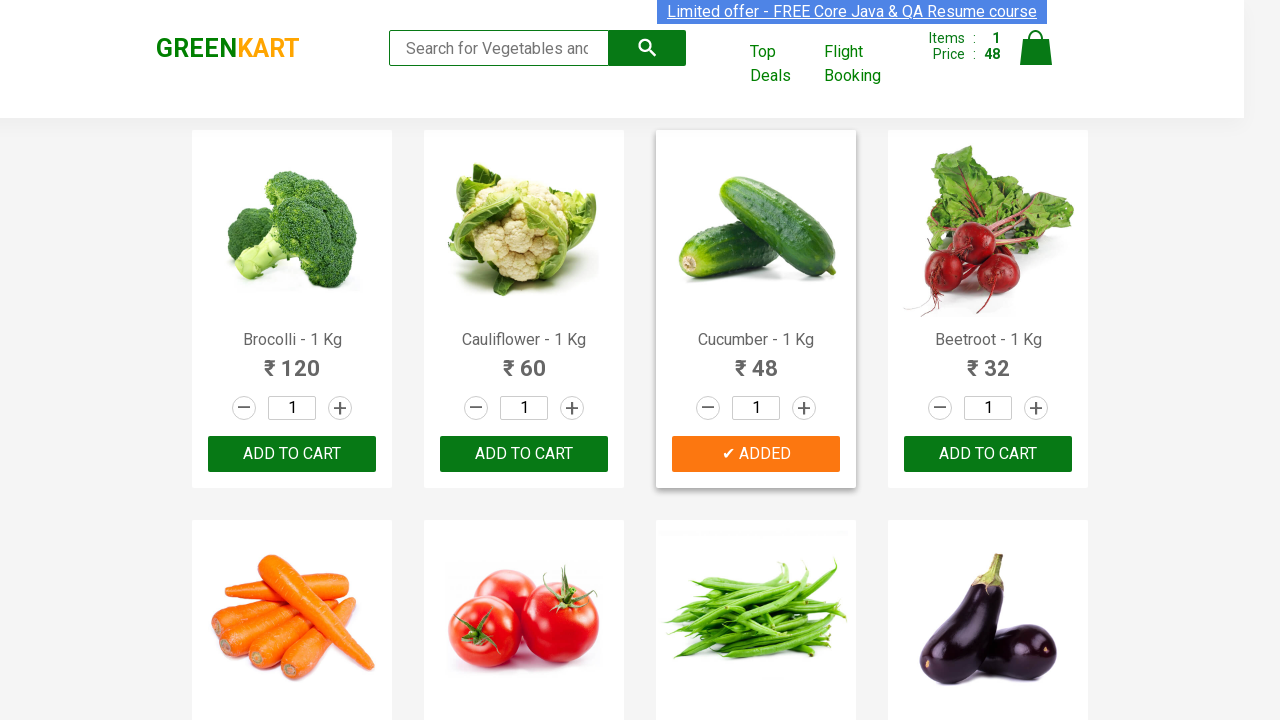

Retrieved product name text at index 8
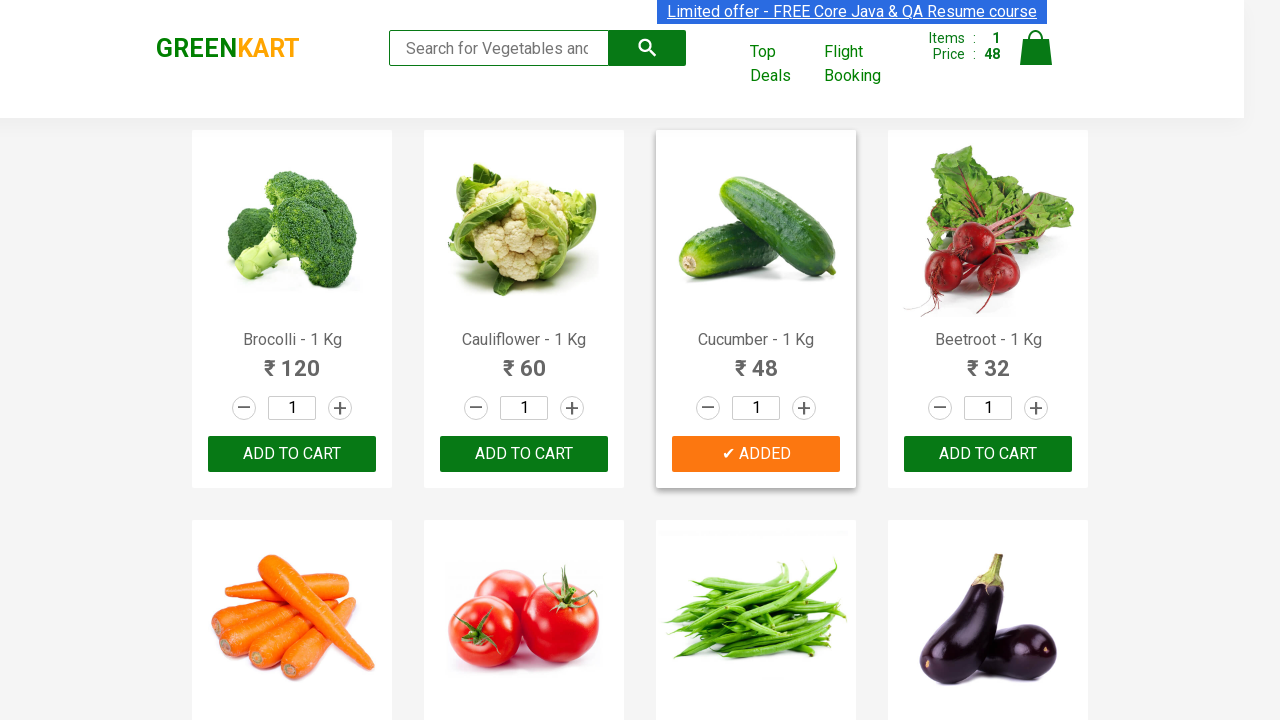

Retrieved product name text at index 9
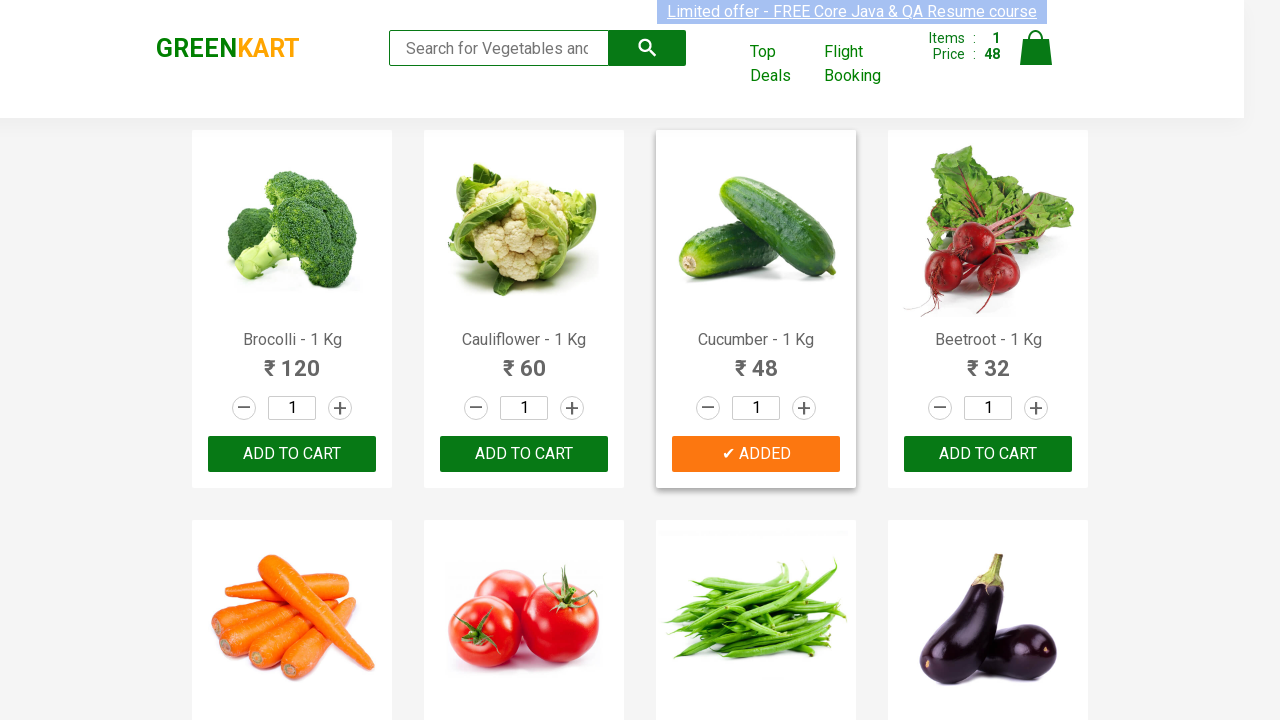

Clicked 'Add to Cart' button for Mushroom at (524, 360) on div.product-action button >> nth=9
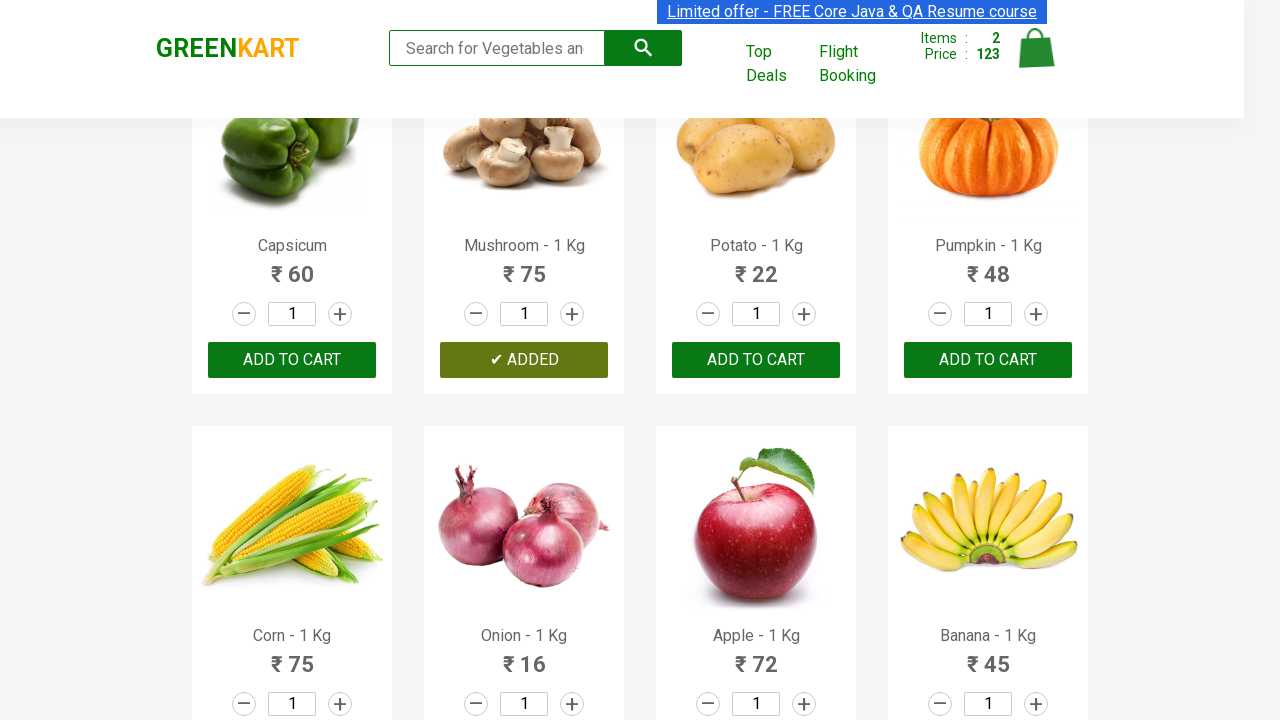

Retrieved product name text at index 10
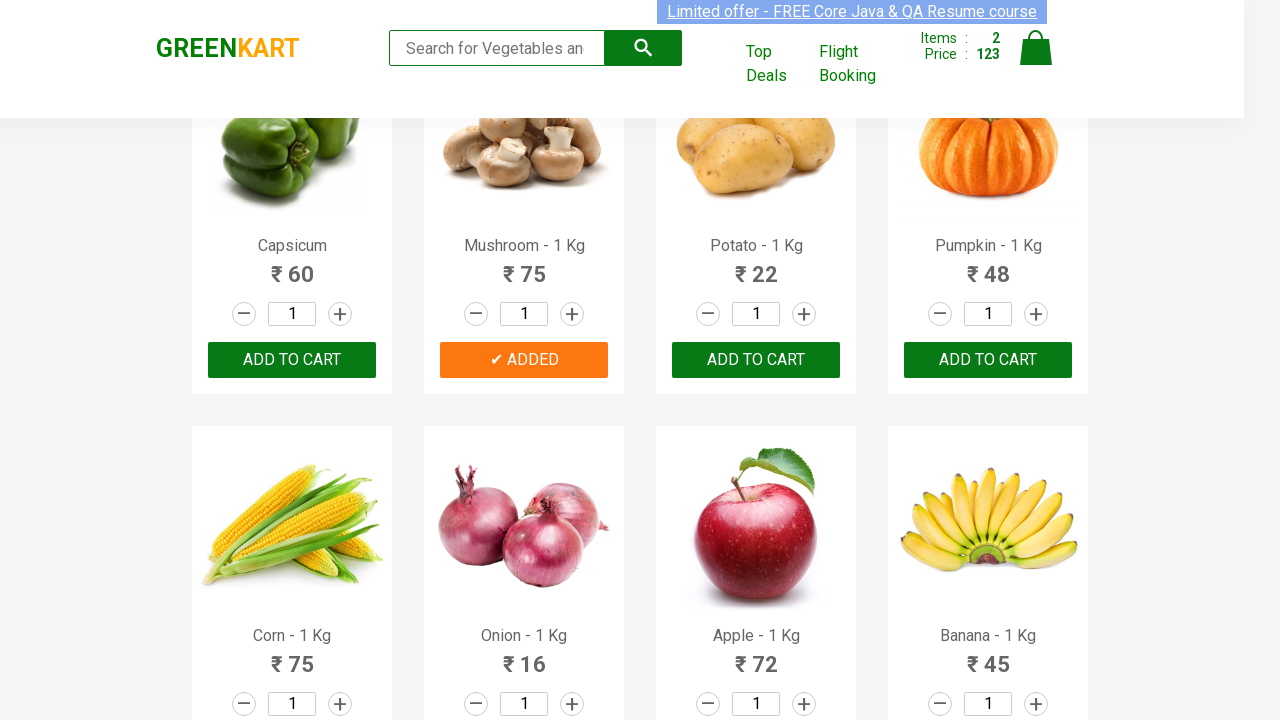

Retrieved product name text at index 11
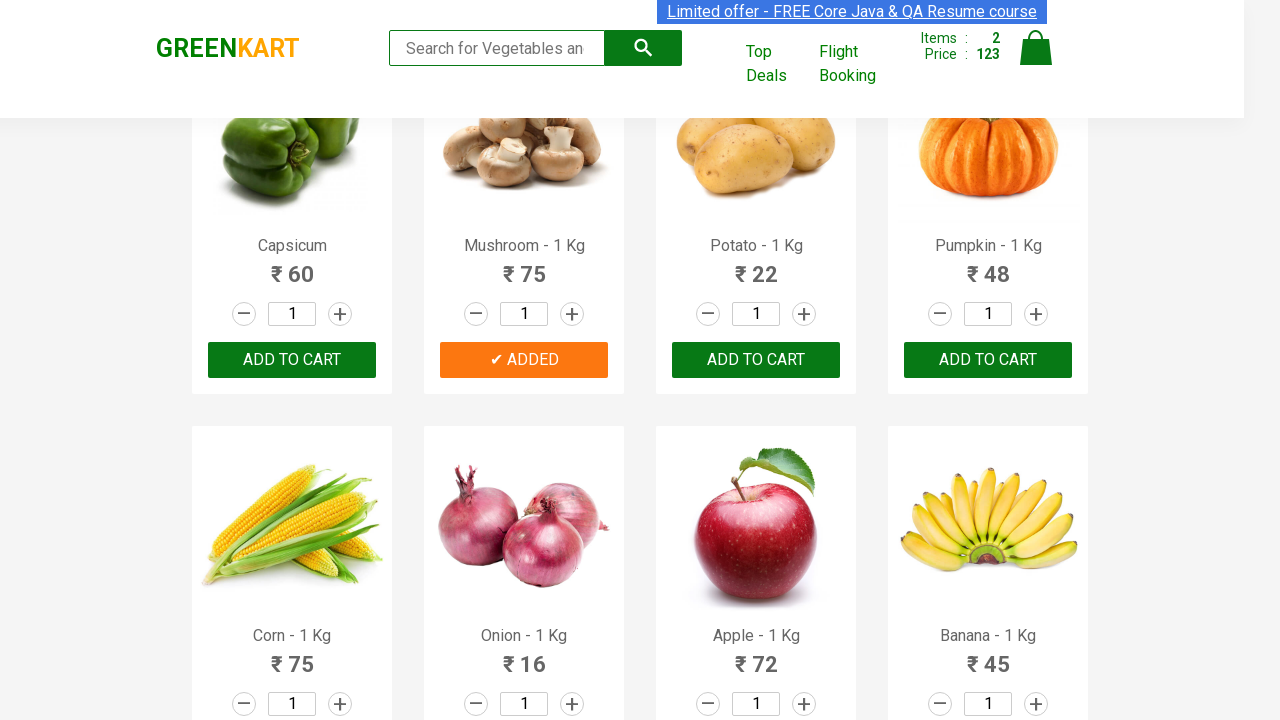

Retrieved product name text at index 12
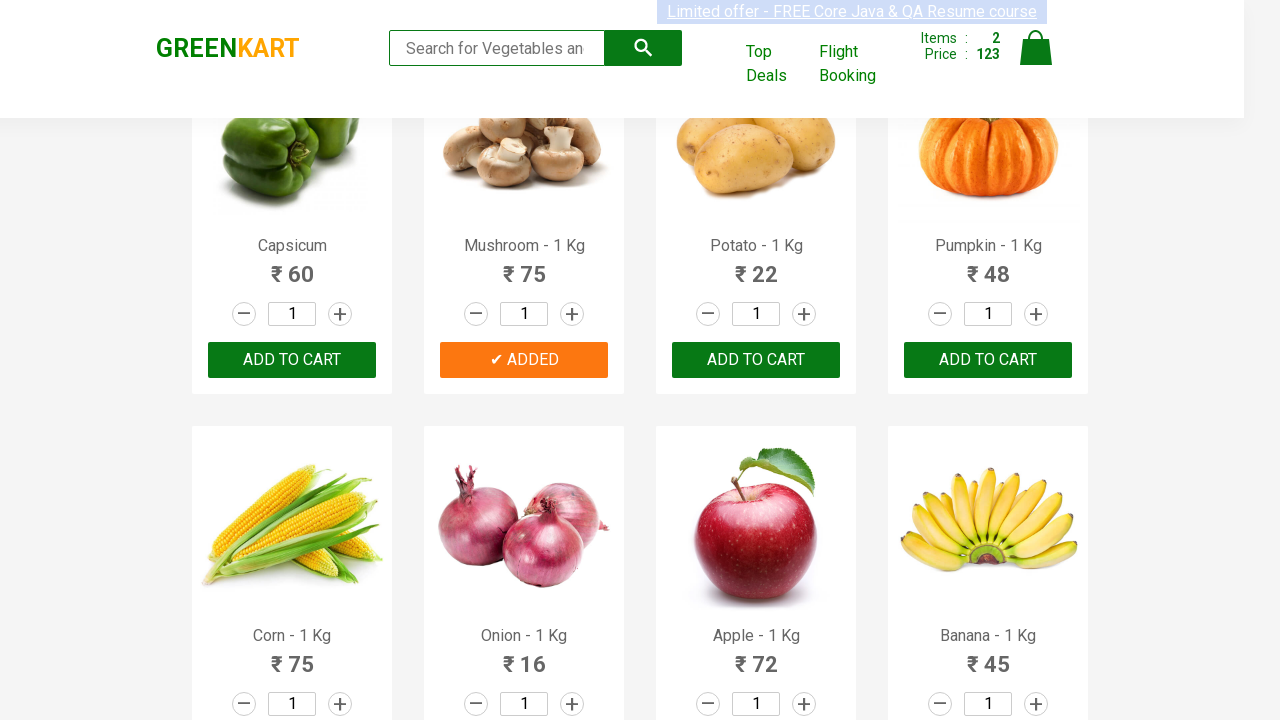

Retrieved product name text at index 13
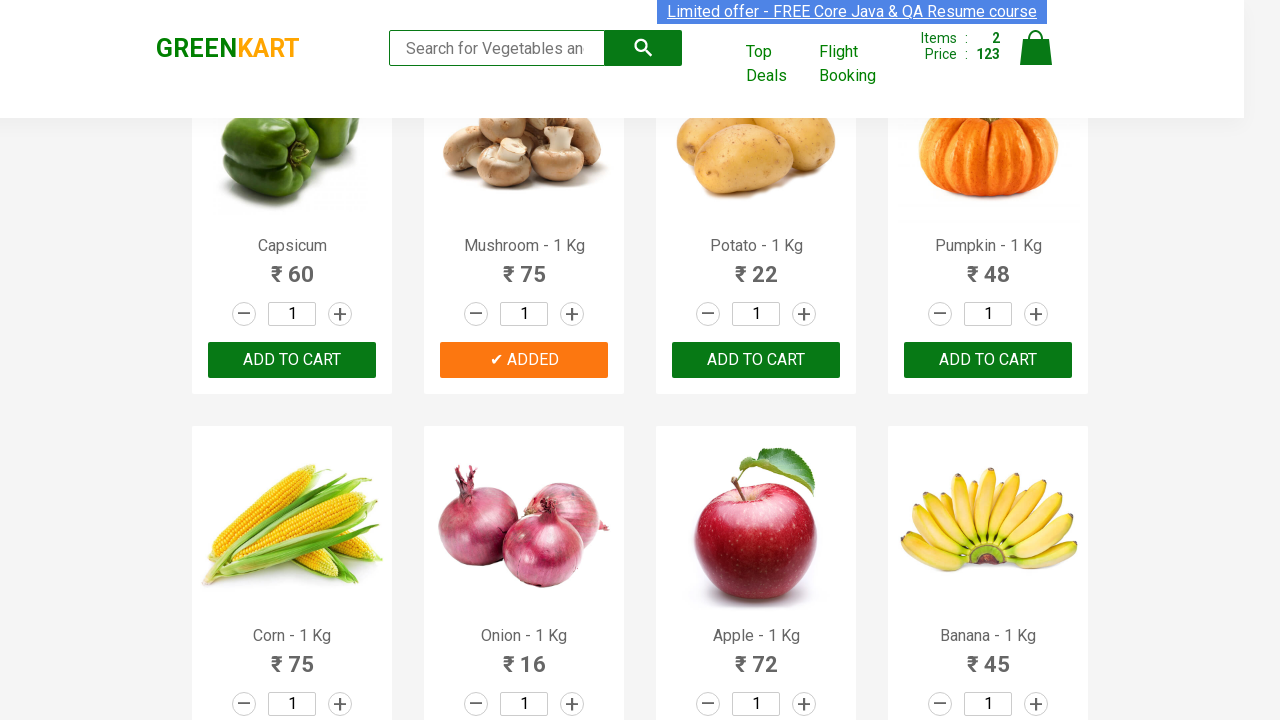

Retrieved product name text at index 14
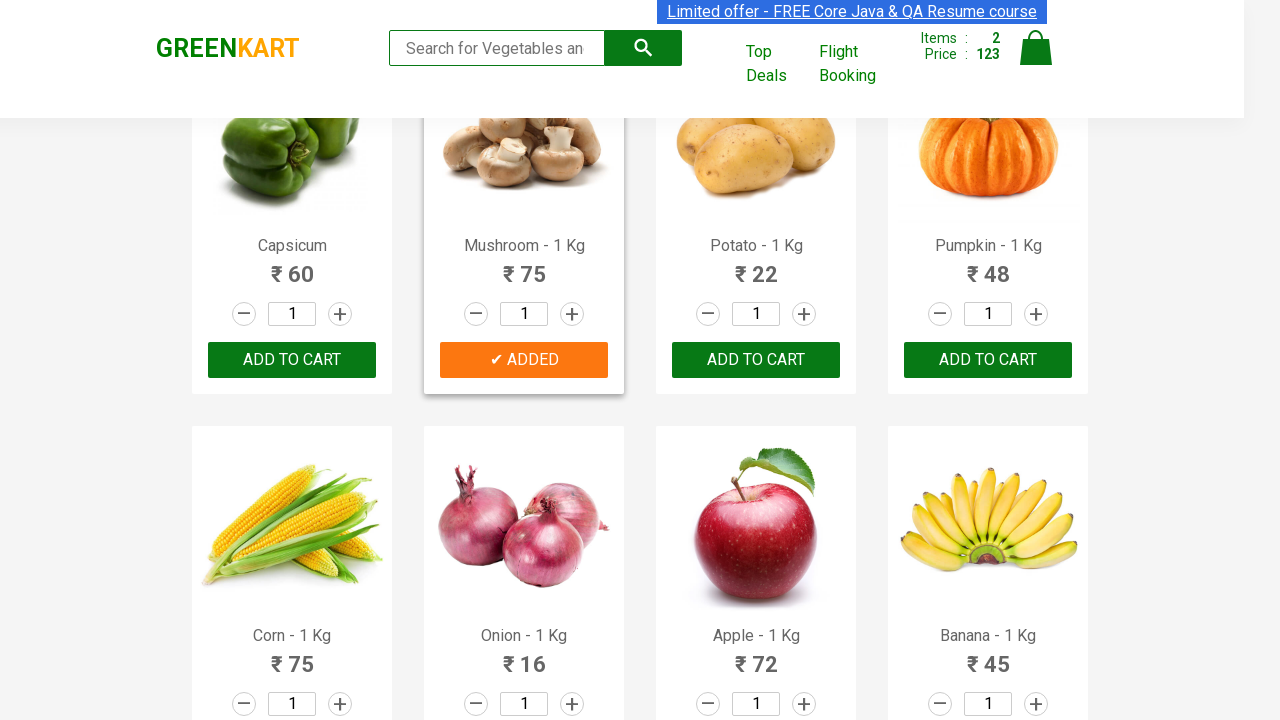

Retrieved product name text at index 15
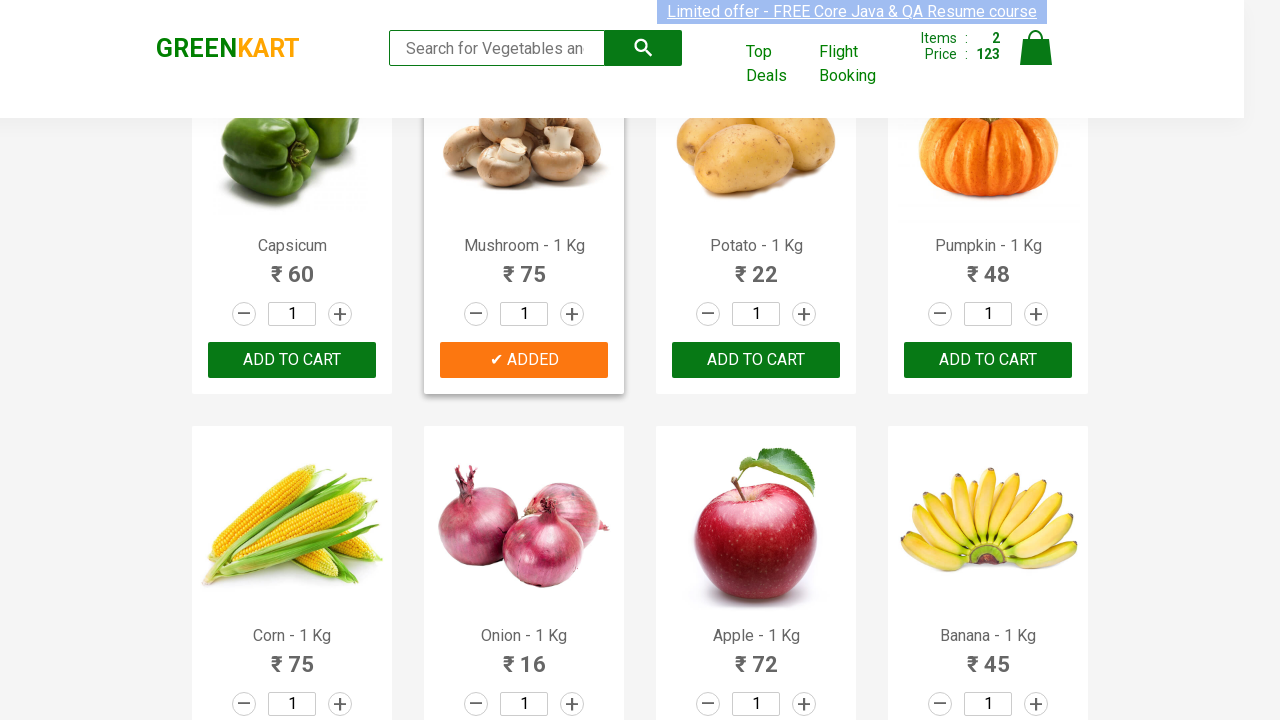

Retrieved product name text at index 16
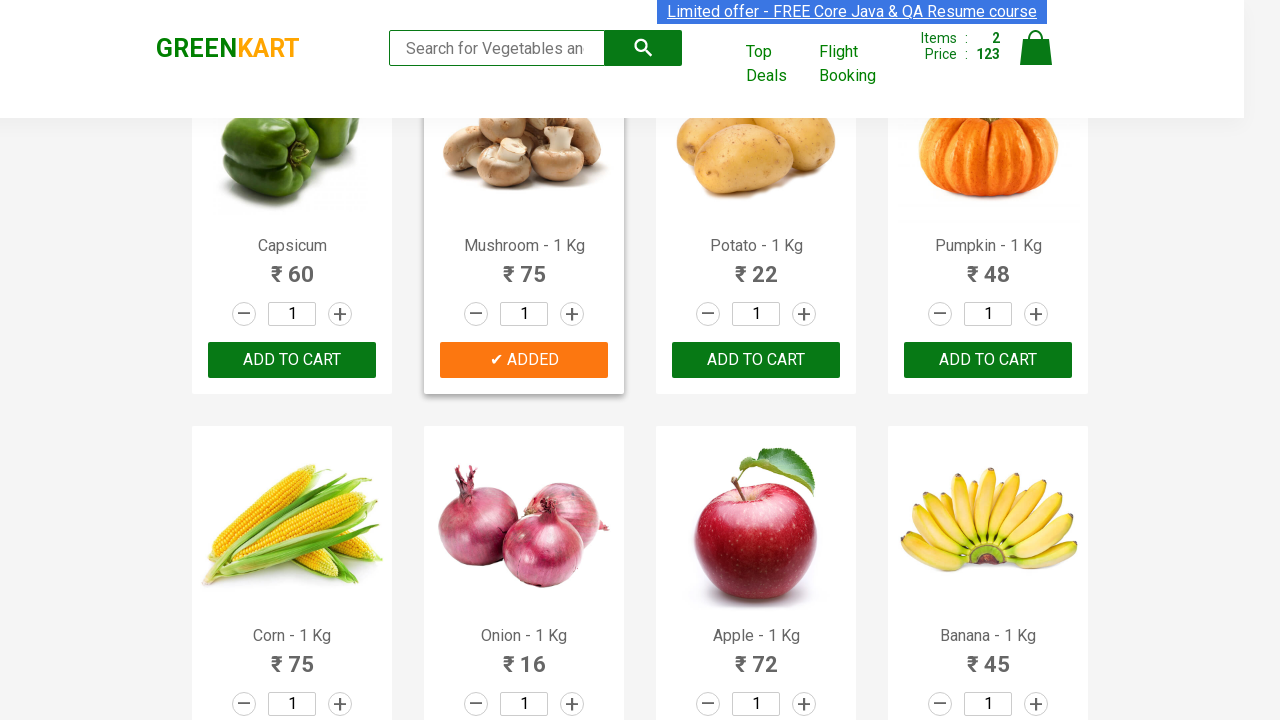

Retrieved product name text at index 17
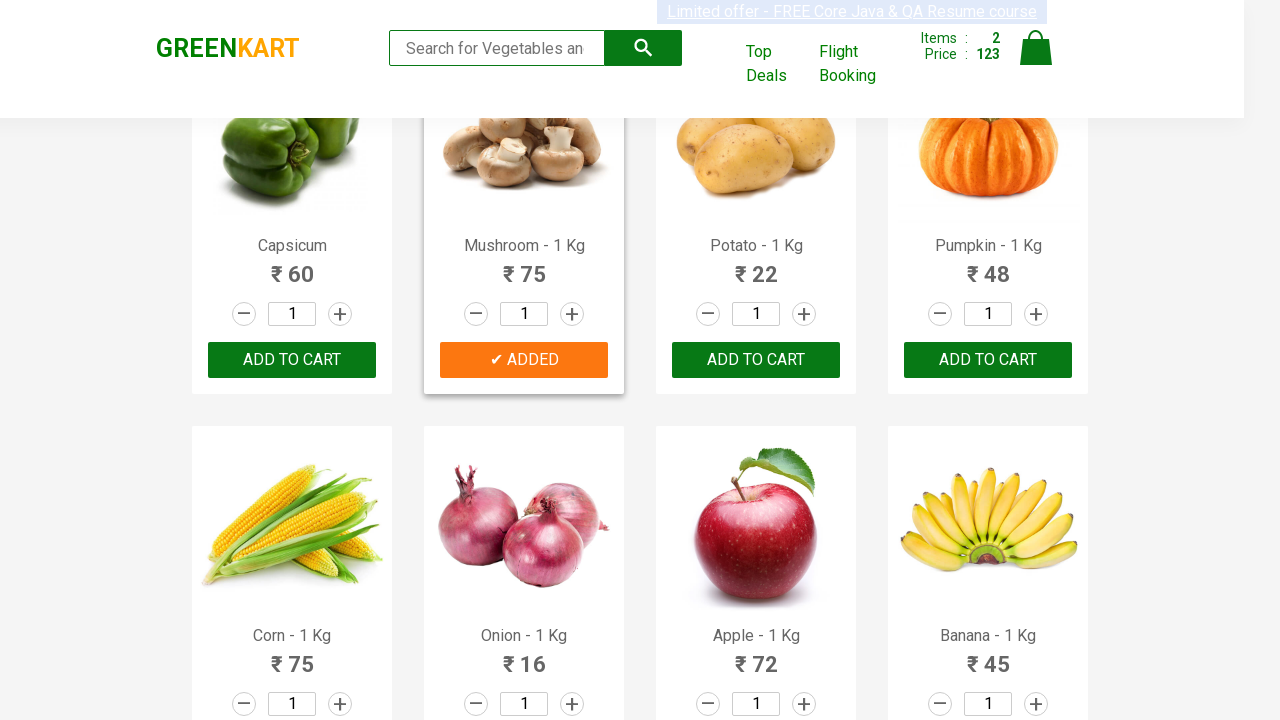

Retrieved product name text at index 18
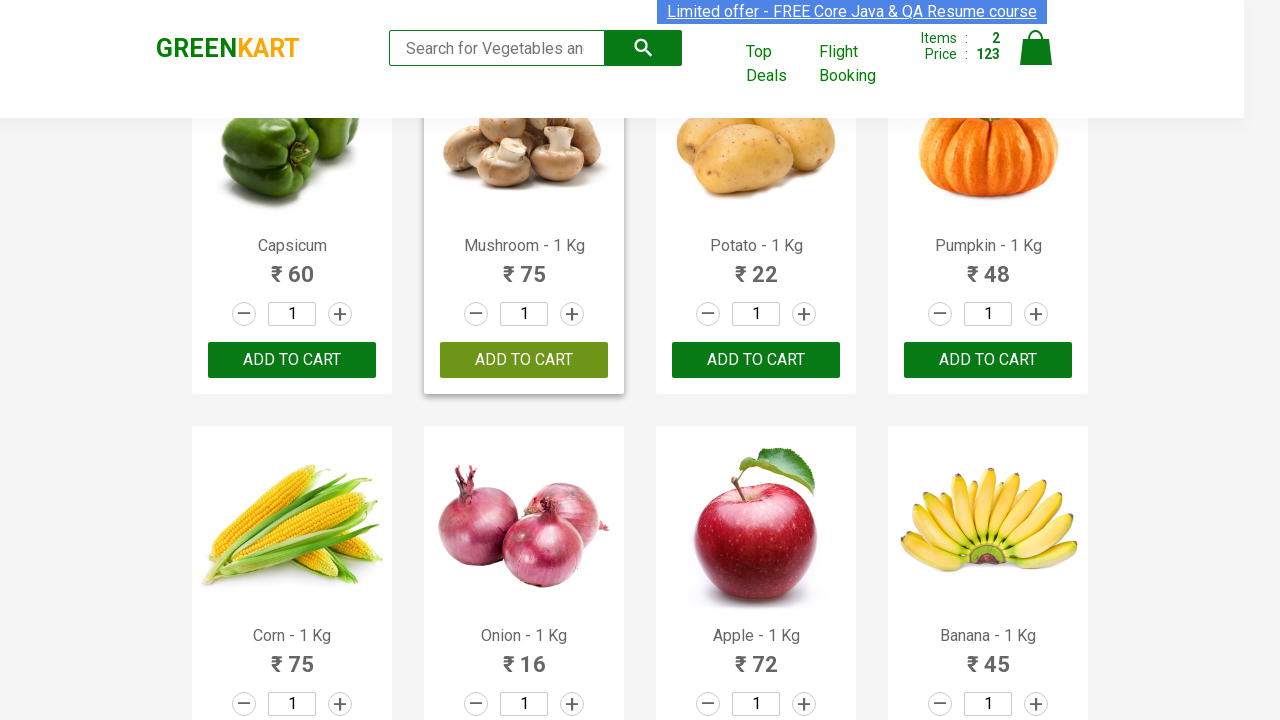

Retrieved product name text at index 19
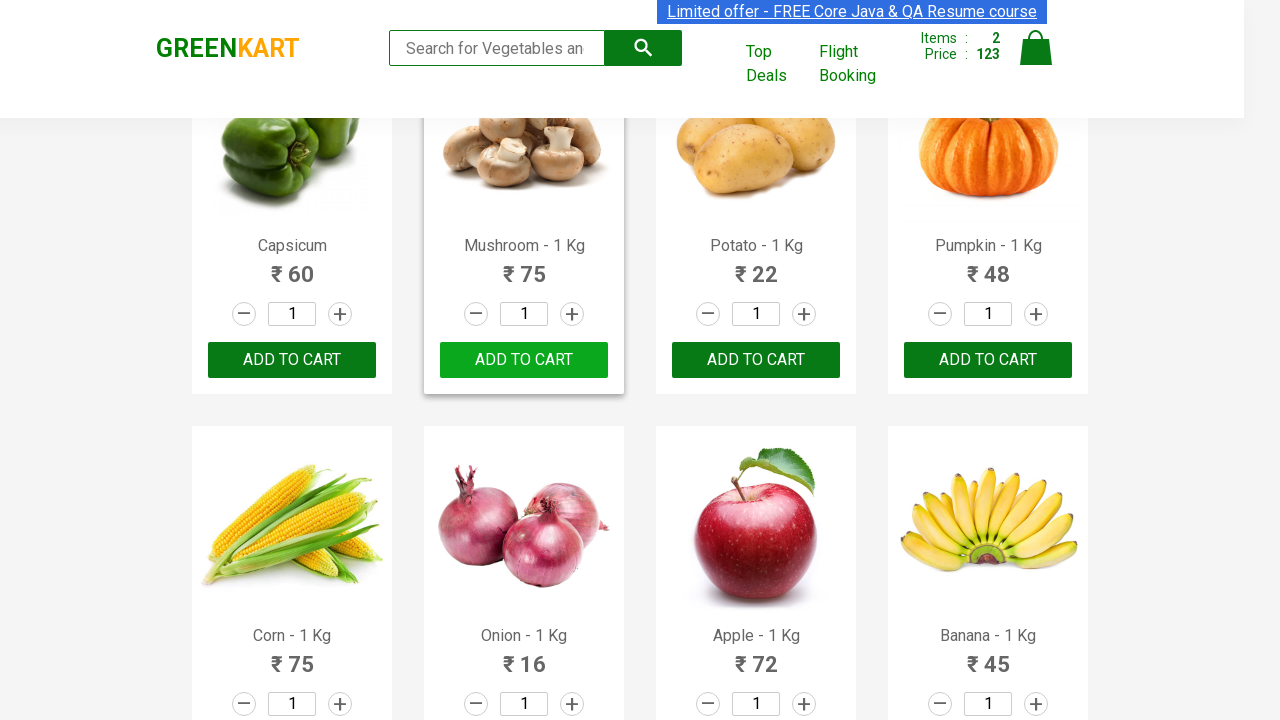

Clicked 'Add to Cart' button for Orange at (988, 360) on div.product-action button >> nth=19
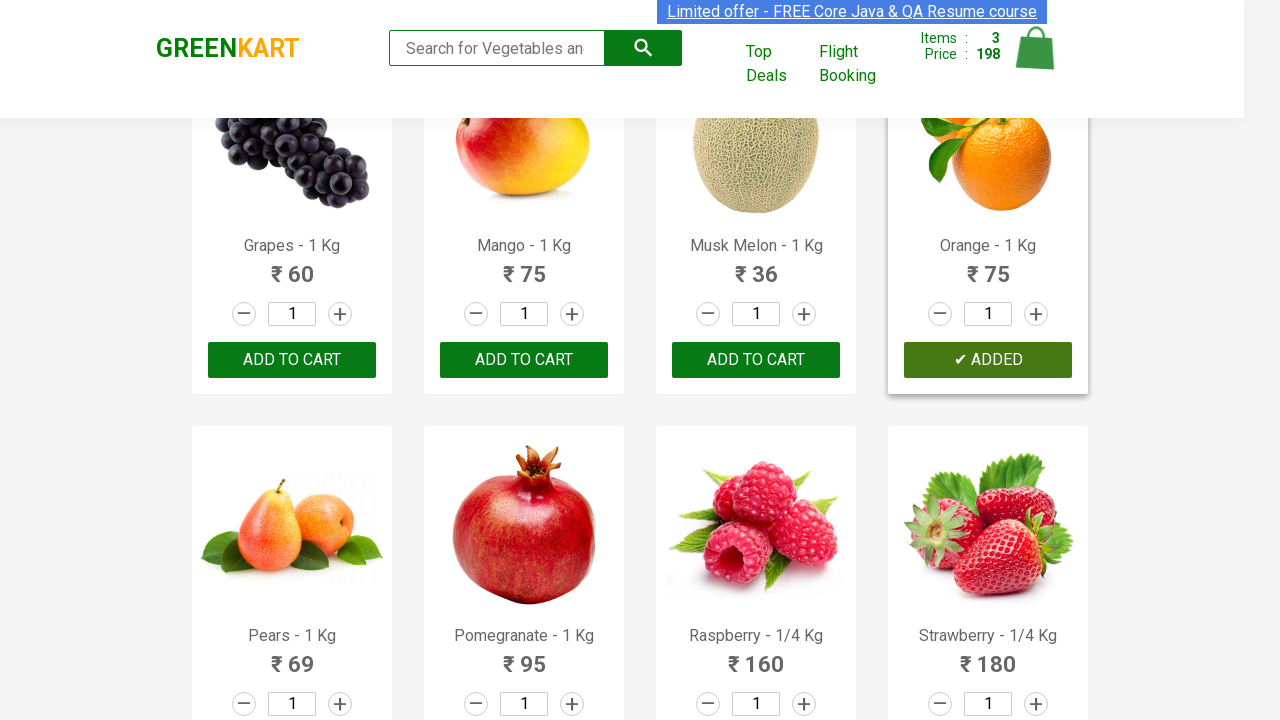

All required items (Cucumber, Mushroom, Orange) have been added to cart
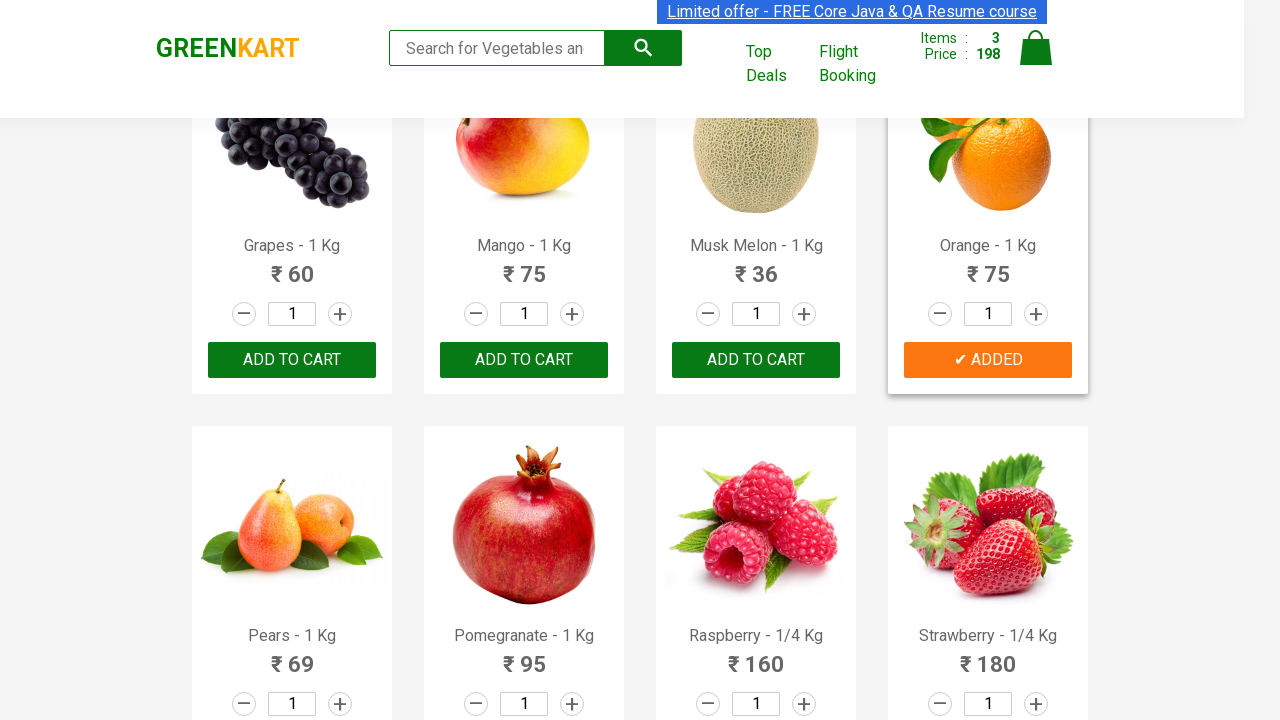

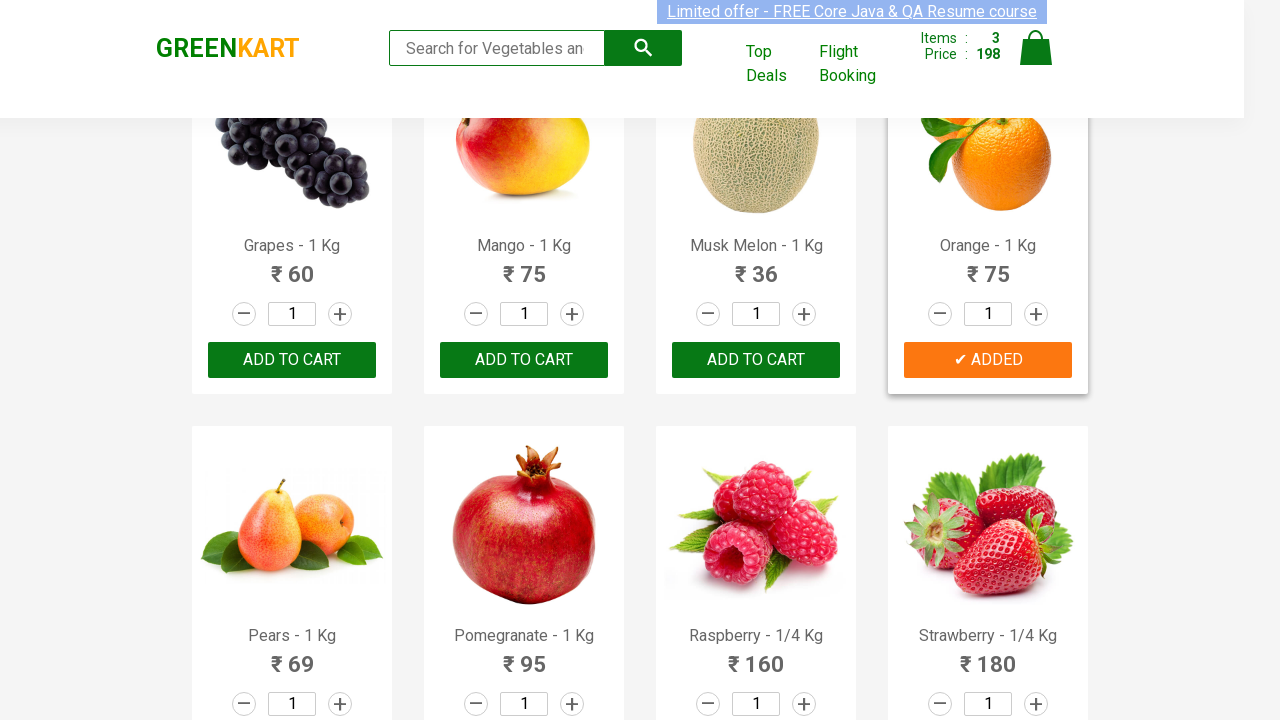